Tests checkbox functionality by checking if a checkbox is selected, clicking it, and counting total checkboxes on the page

Starting URL: https://rahulshettyacademy.com/AutomationPractice/

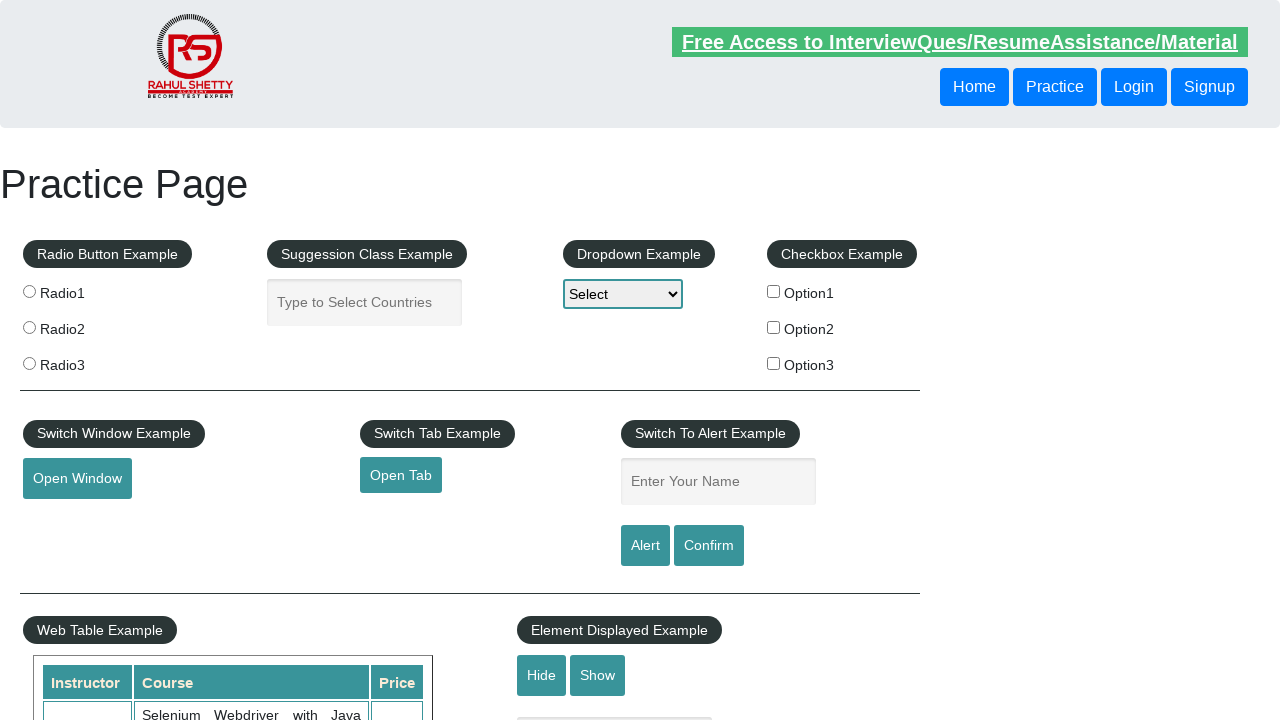

Navigated to AutomationPractice page
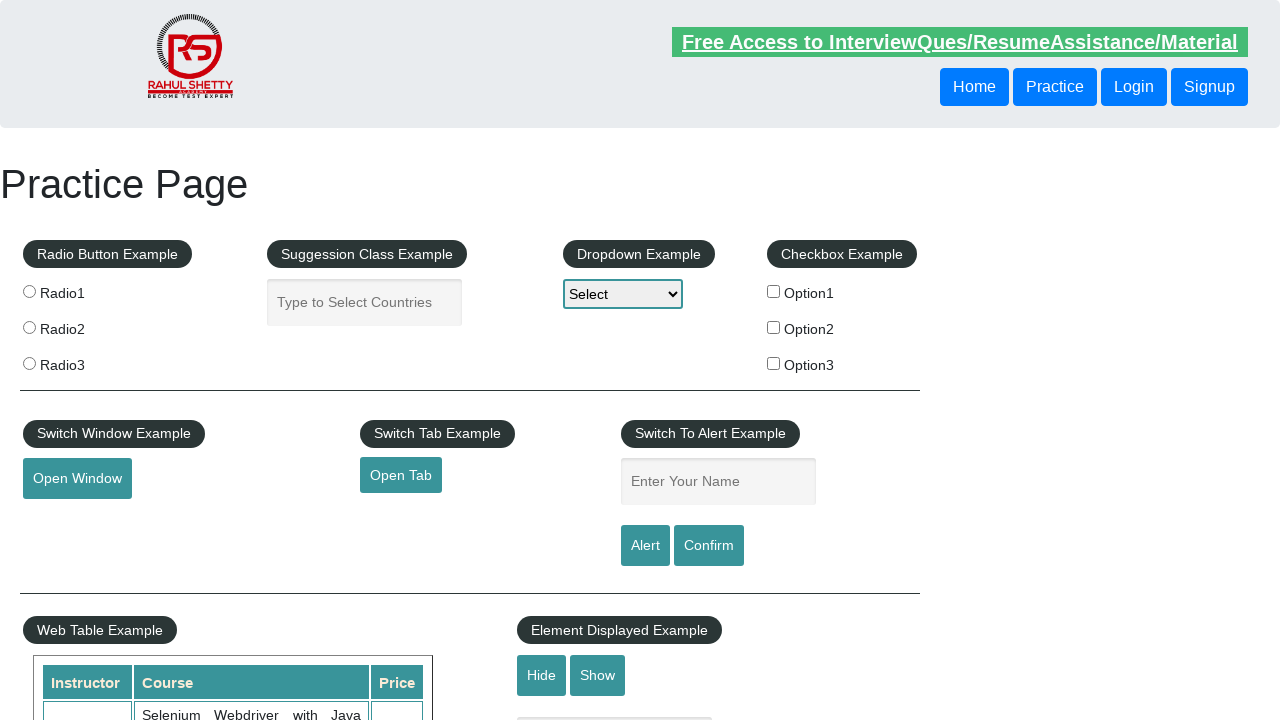

Checked initial state of checkbox: False
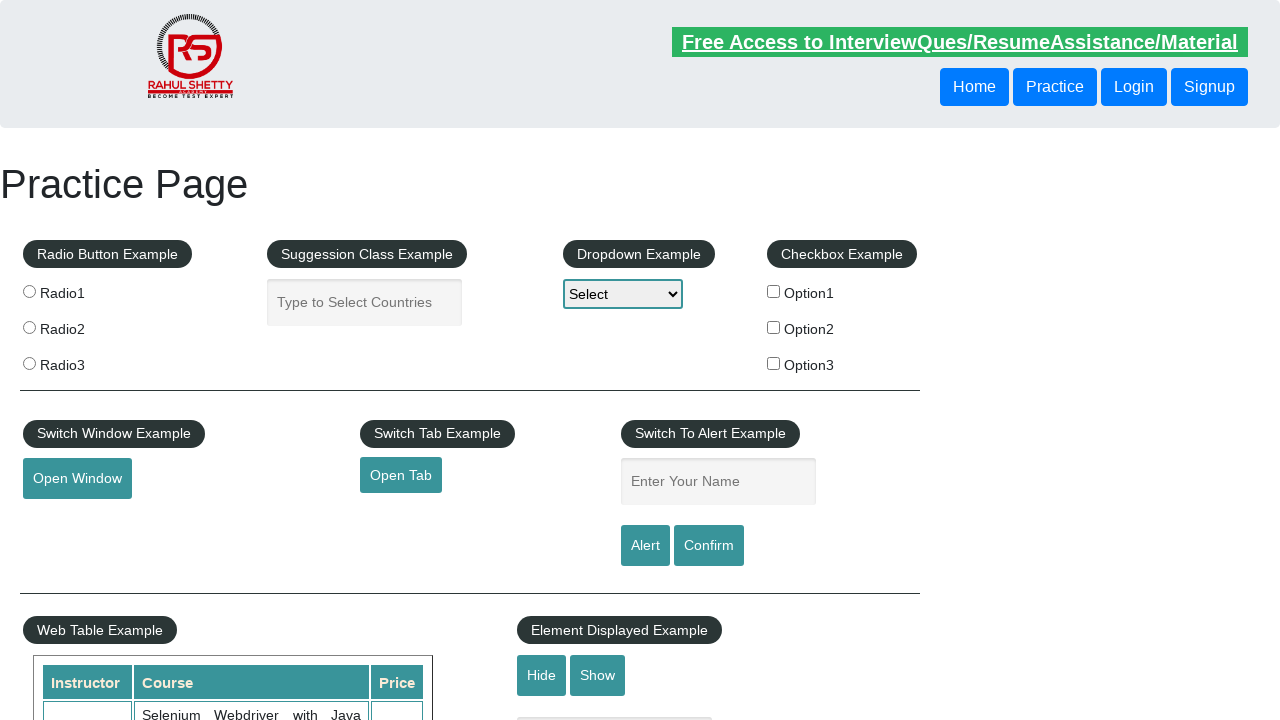

Clicked checkbox #checkBoxOption1 to select it at (774, 291) on #checkBoxOption1
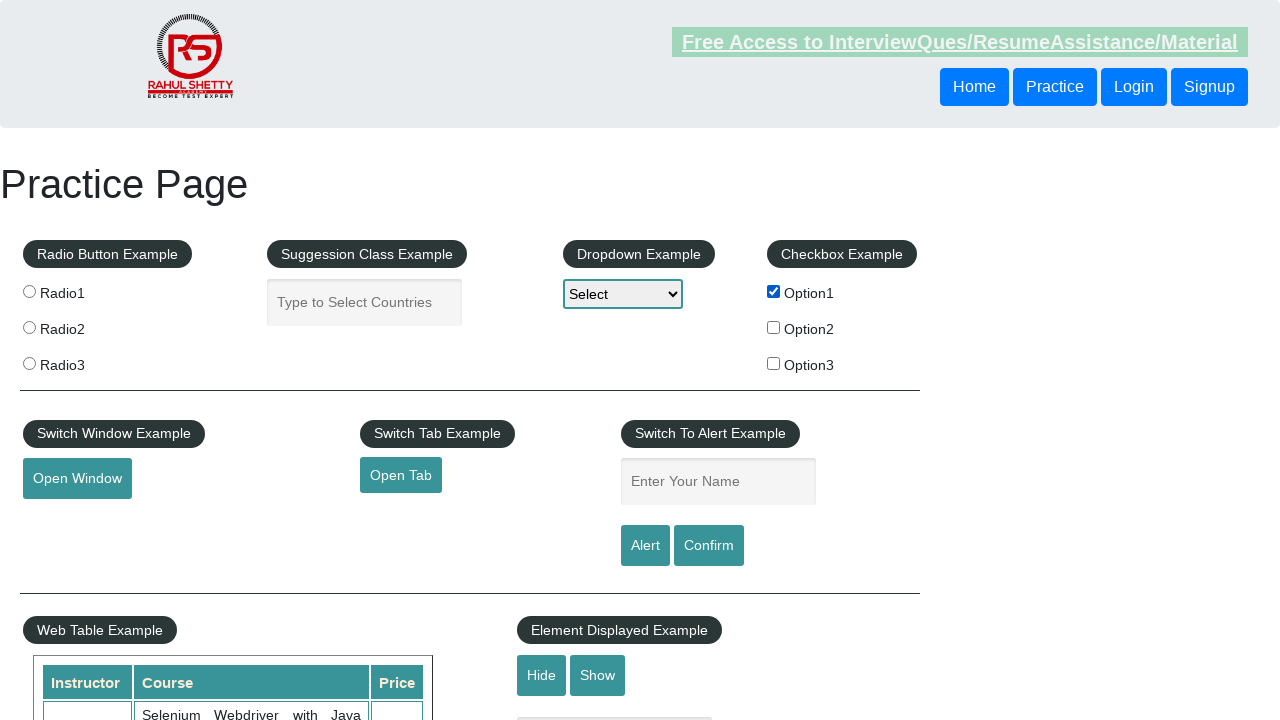

Verified checkbox is now selected: True
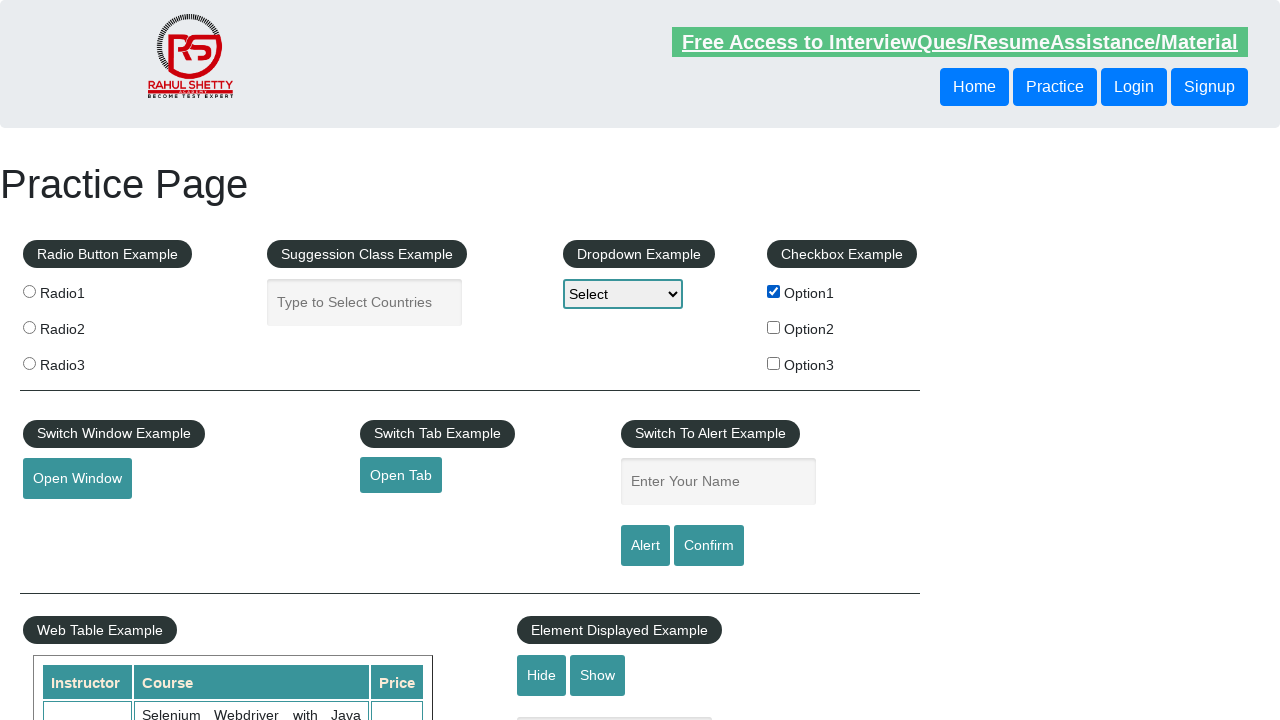

Counted total checkboxes on page: 3
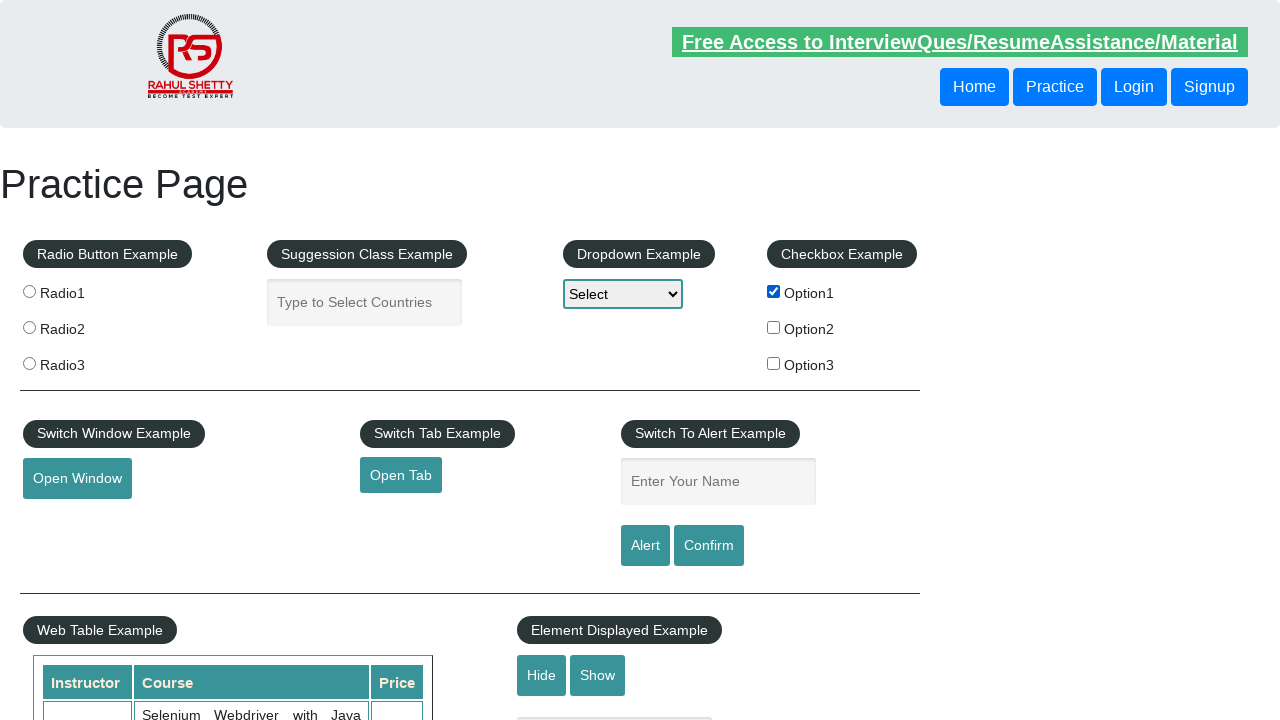

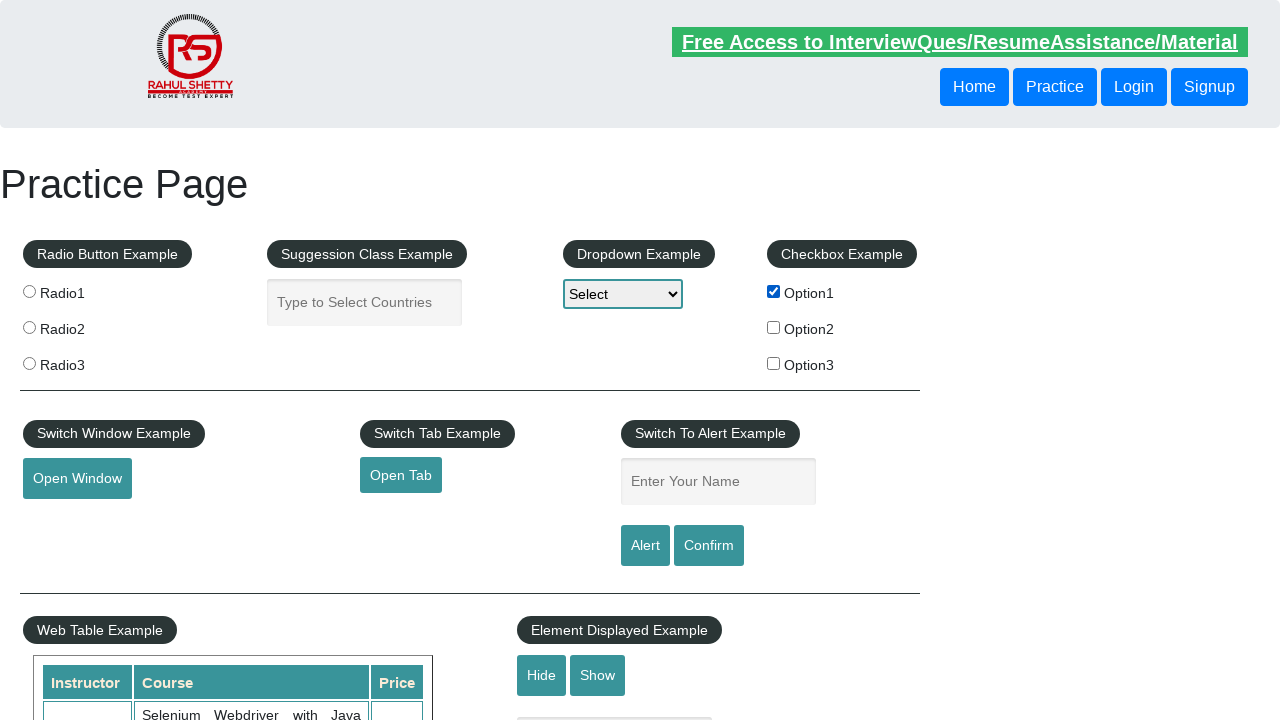